Tests checkbox interaction by clicking on all checkboxes on the page

Starting URL: https://the-internet.herokuapp.com/checkboxes

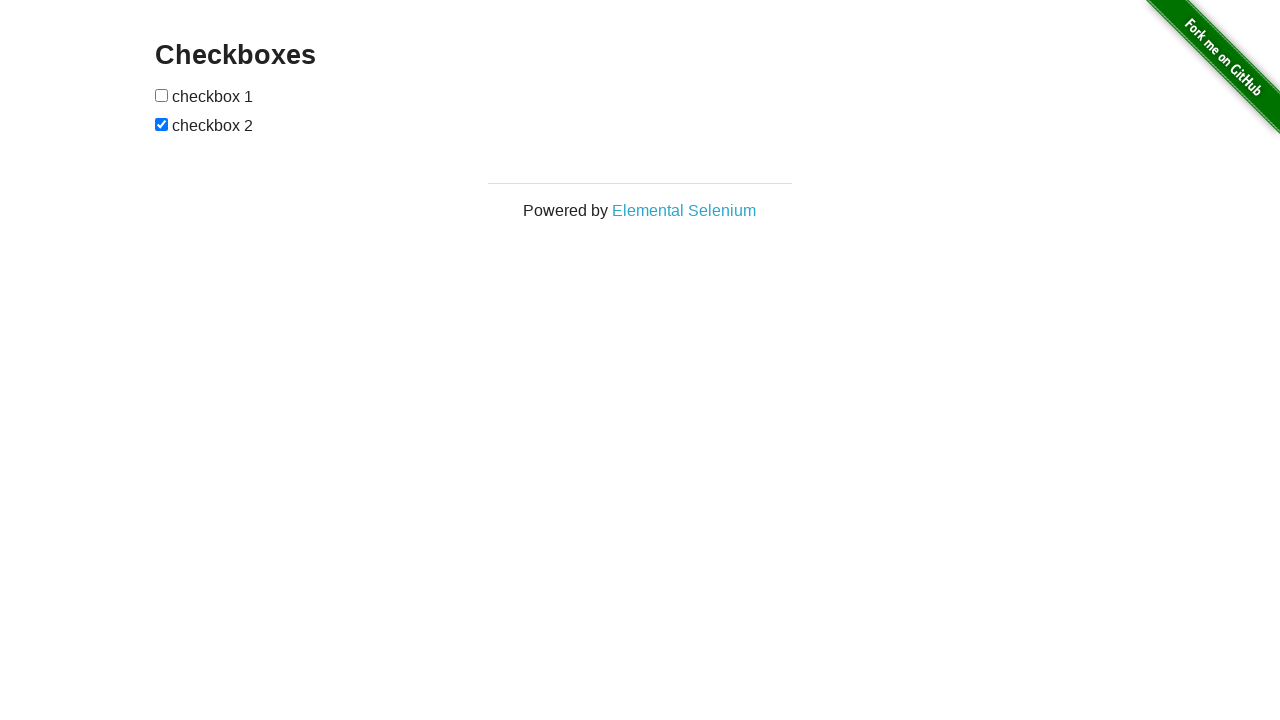

Located all checkboxes on the page
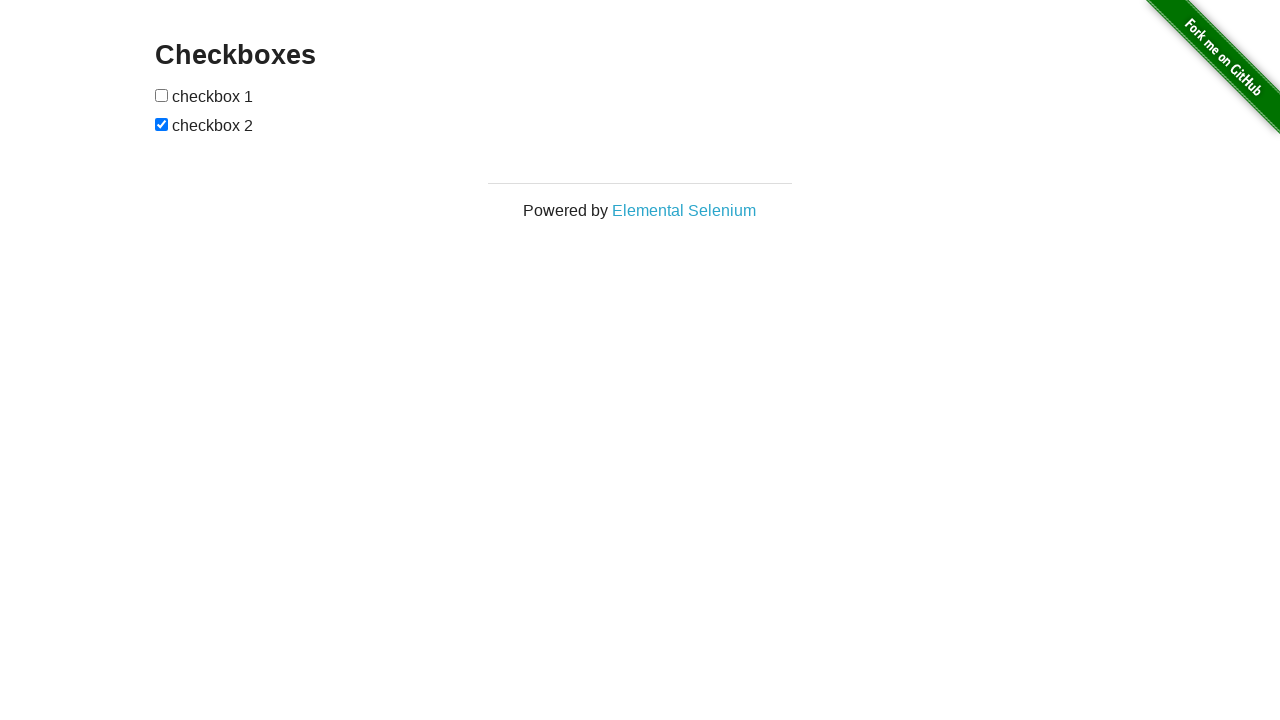

Found 2 checkboxes
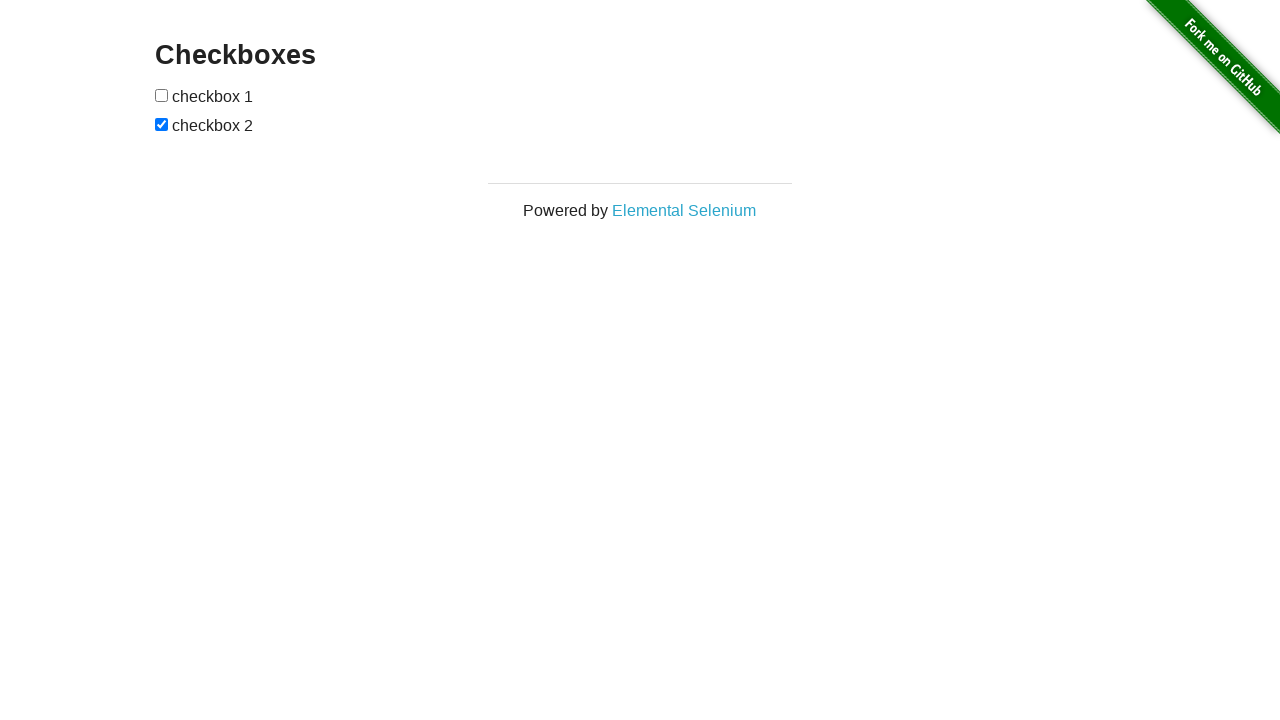

Clicked checkbox 1 of 2 at (162, 95) on #checkboxes input >> nth=0
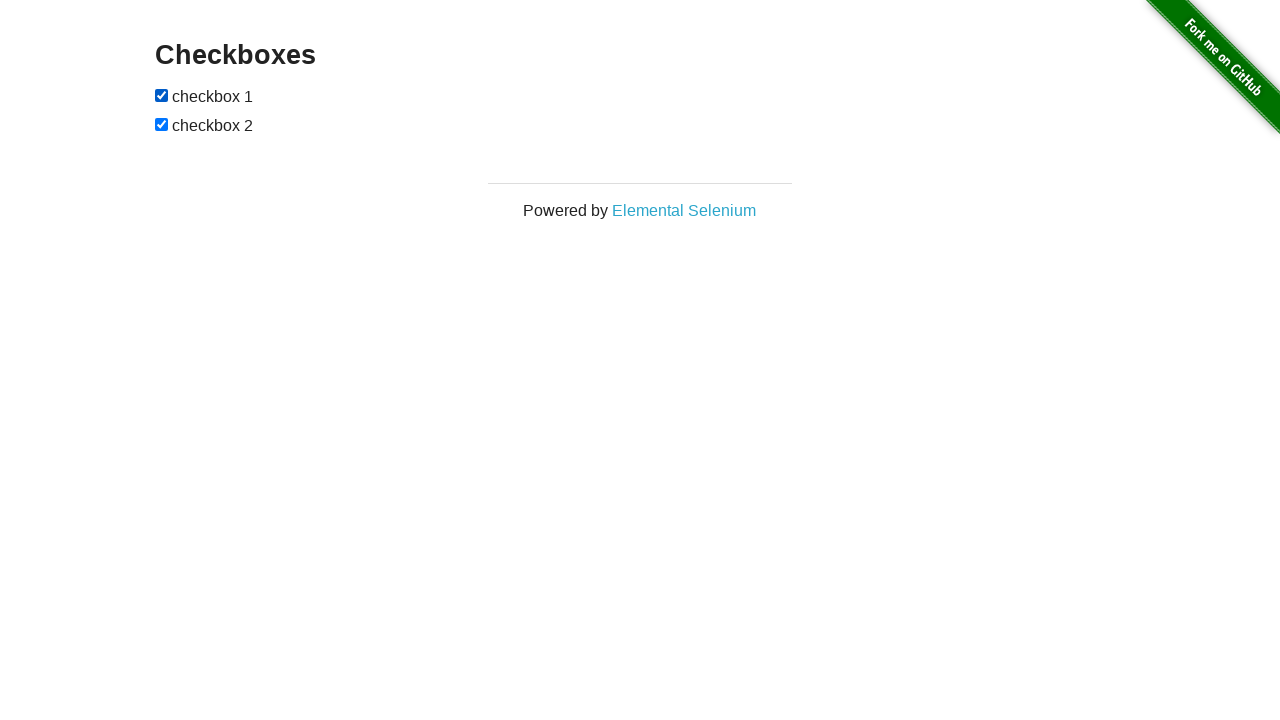

Waited 1 second after clicking checkbox 1
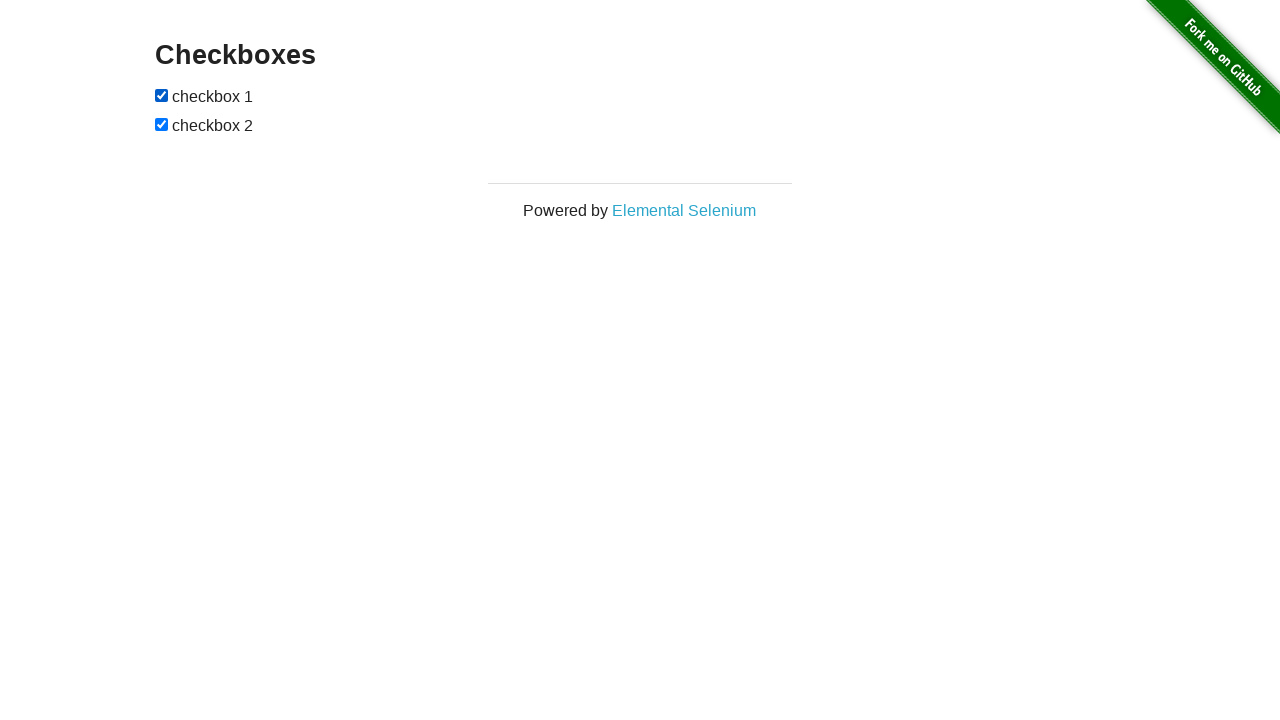

Clicked checkbox 2 of 2 at (162, 124) on #checkboxes input >> nth=1
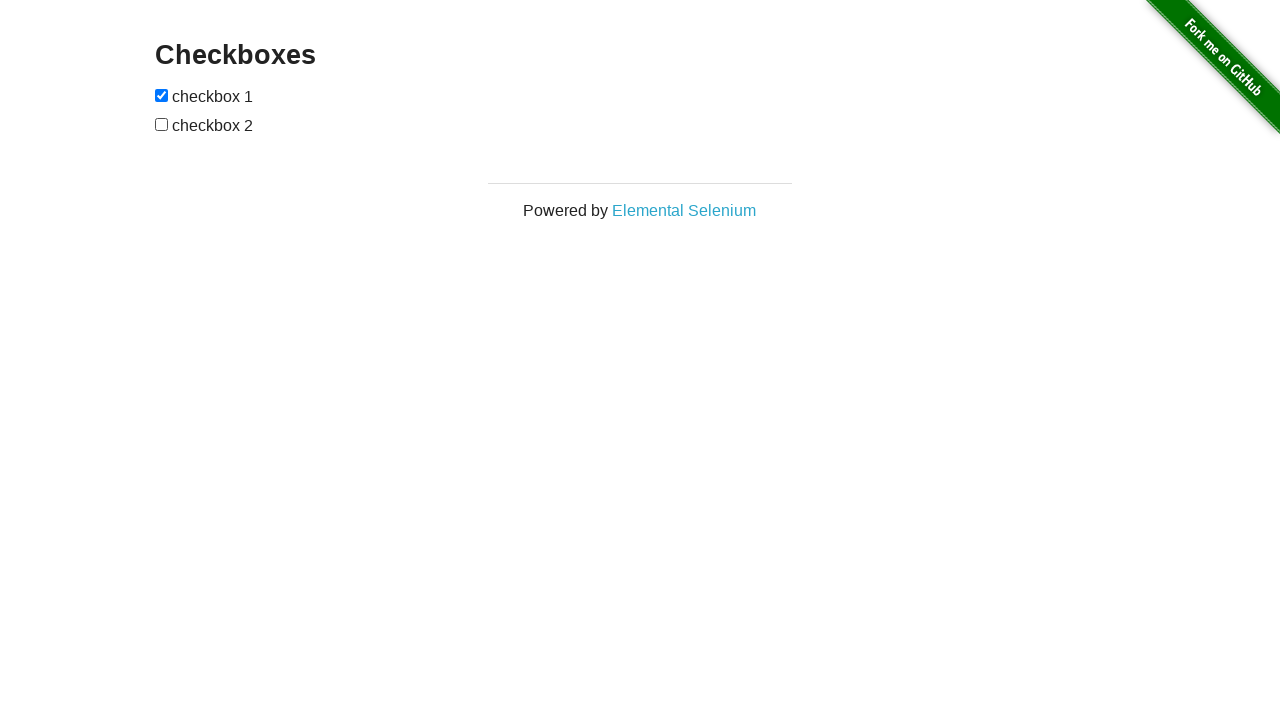

Waited 1 second after clicking checkbox 2
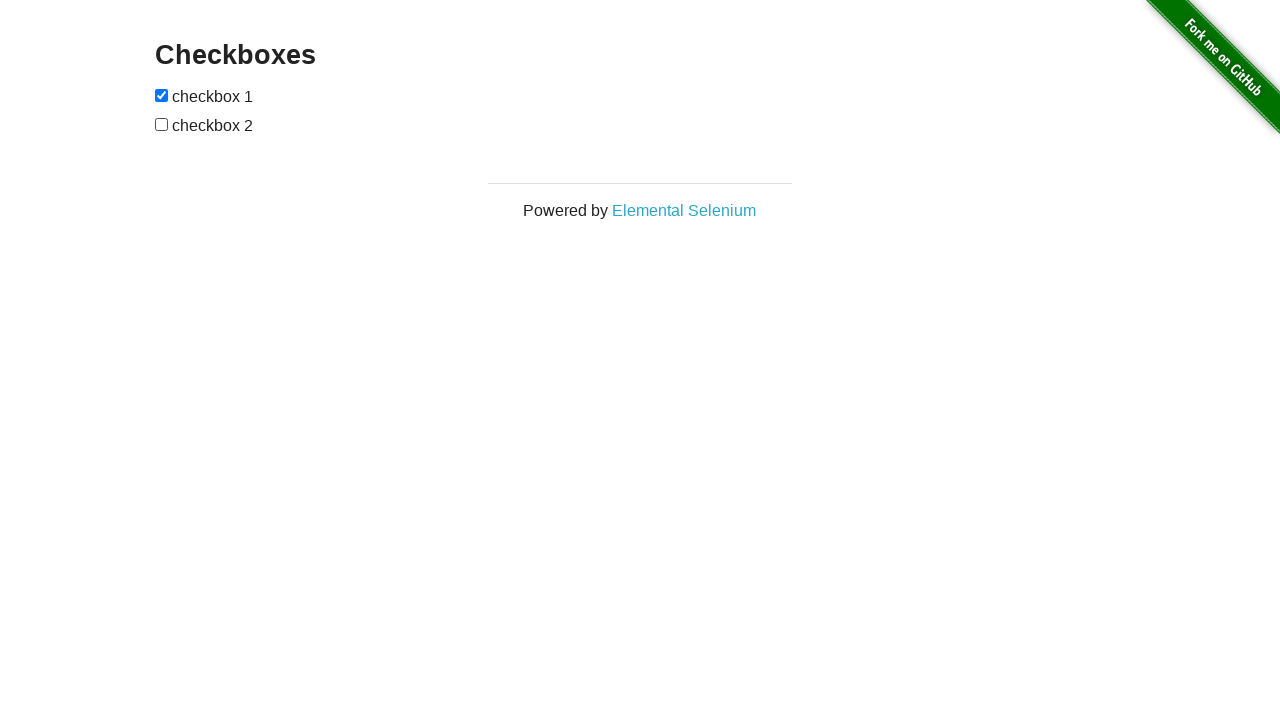

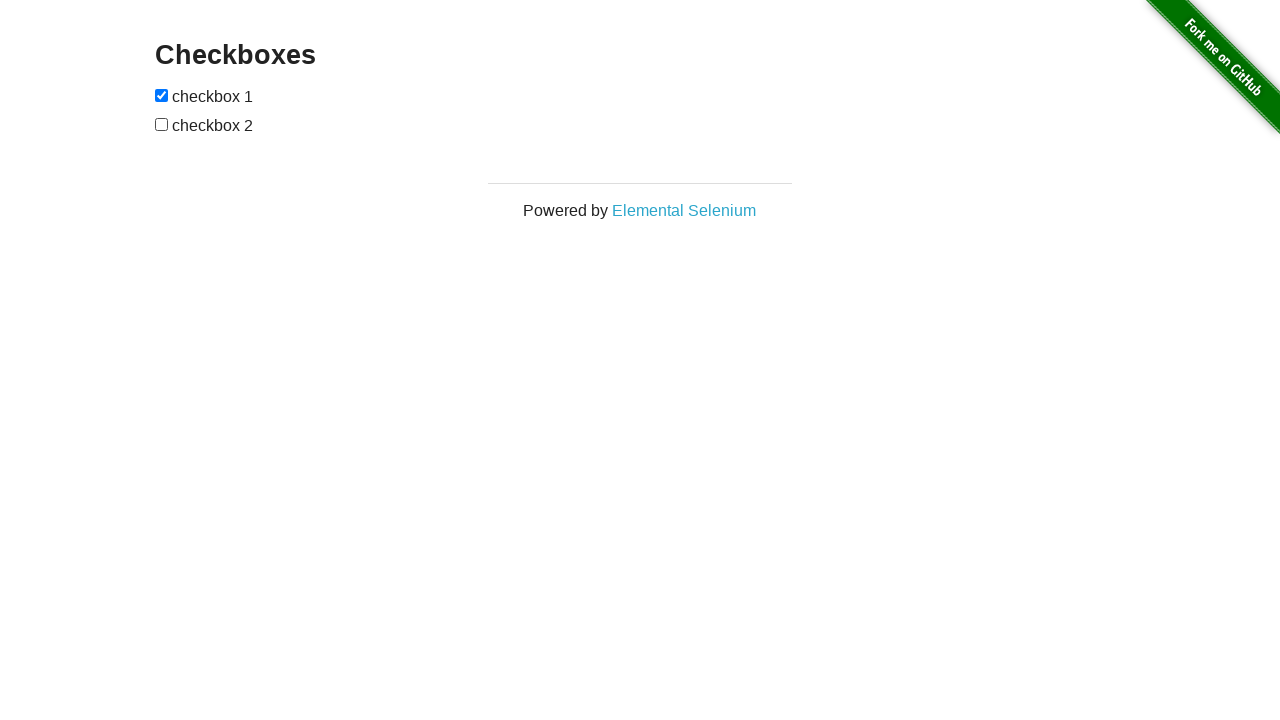